Tests JavaScript alert handling including simple alerts, confirm dialogs, and prompt alerts with text input

Starting URL: https://letcode.in/alert

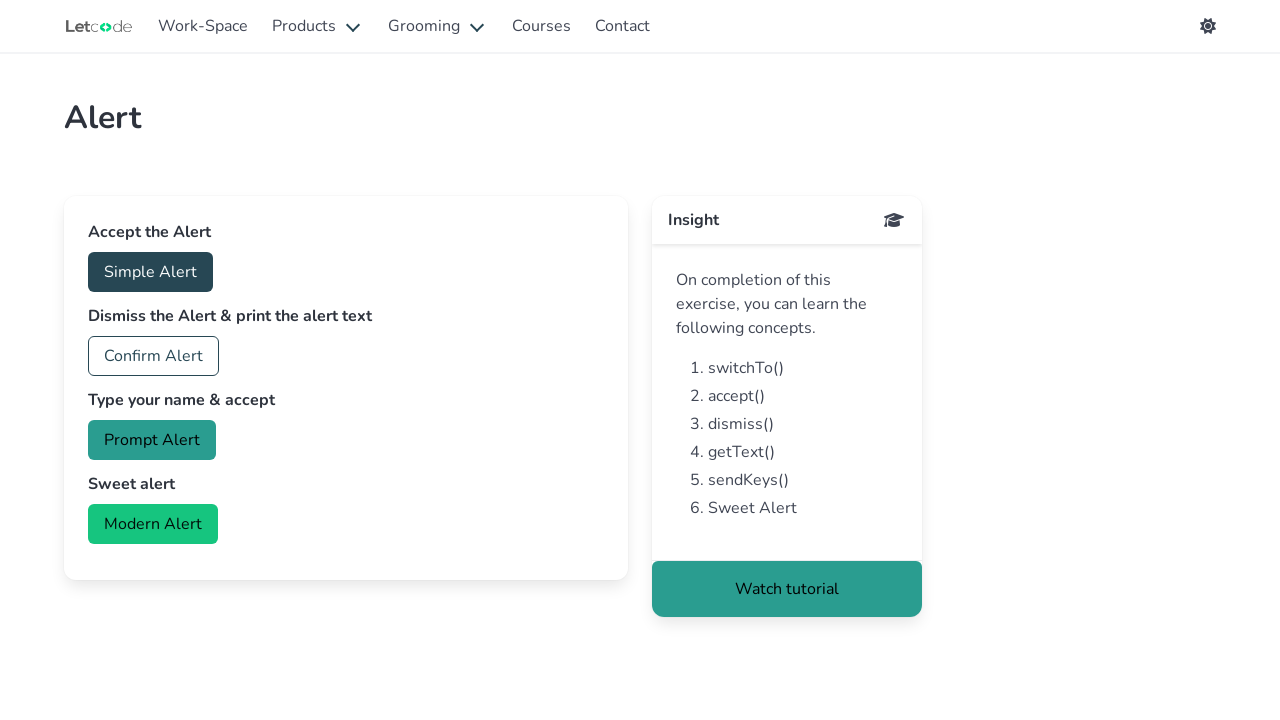

Set up dialog handler to accept alerts and clicked accept button at (150, 272) on #accept
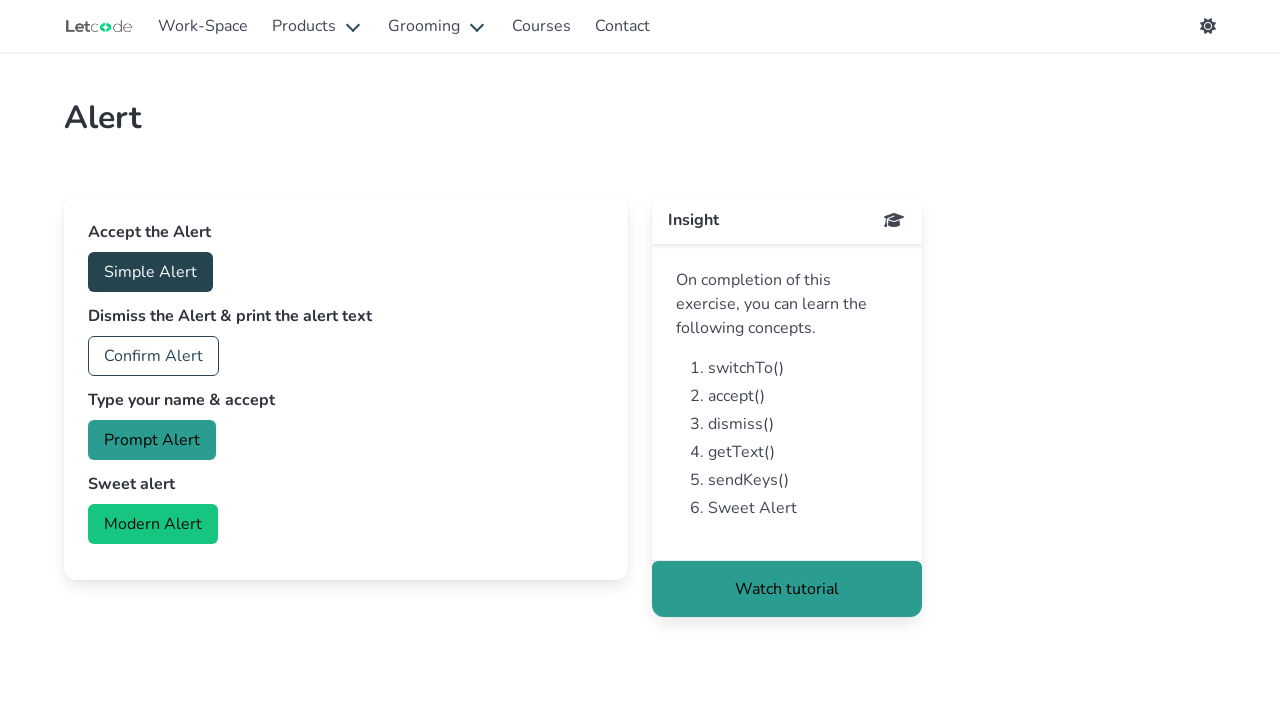

Set up dialog handler to dismiss alerts and clicked confirm button at (154, 356) on #confirm
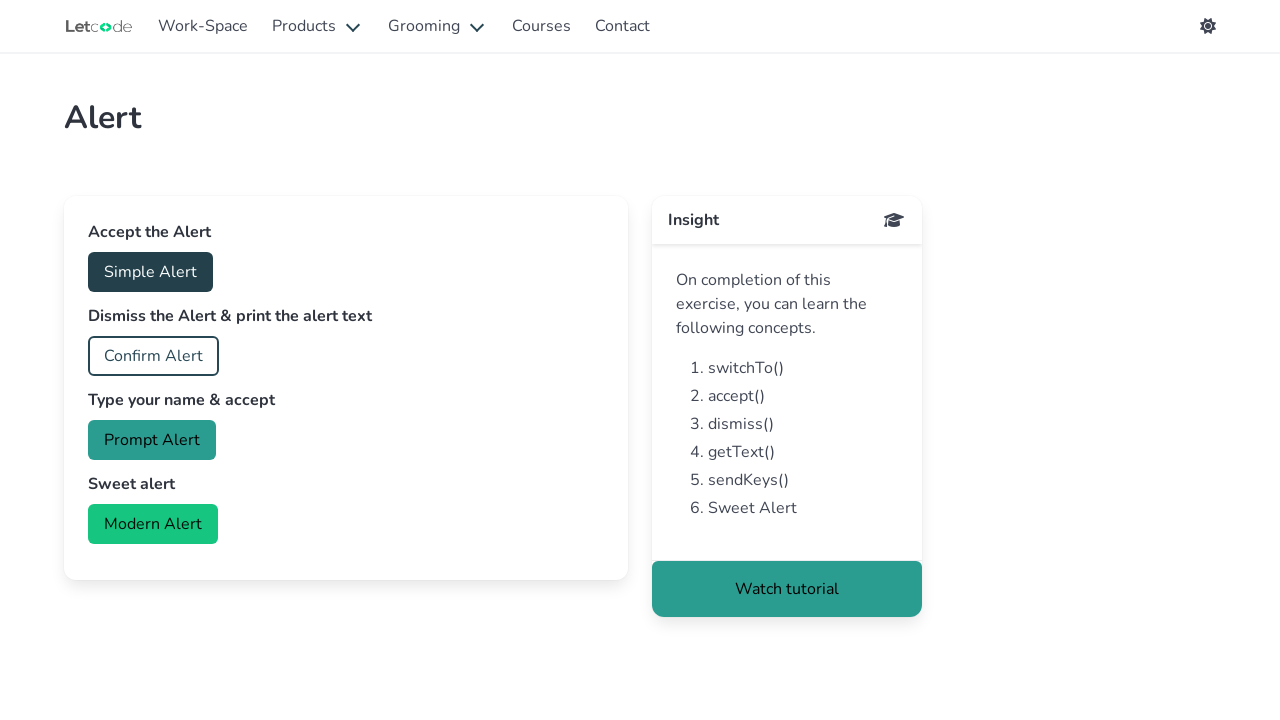

Set up dialog handler for prompt with text input and clicked prompt button at (152, 440) on #prompt
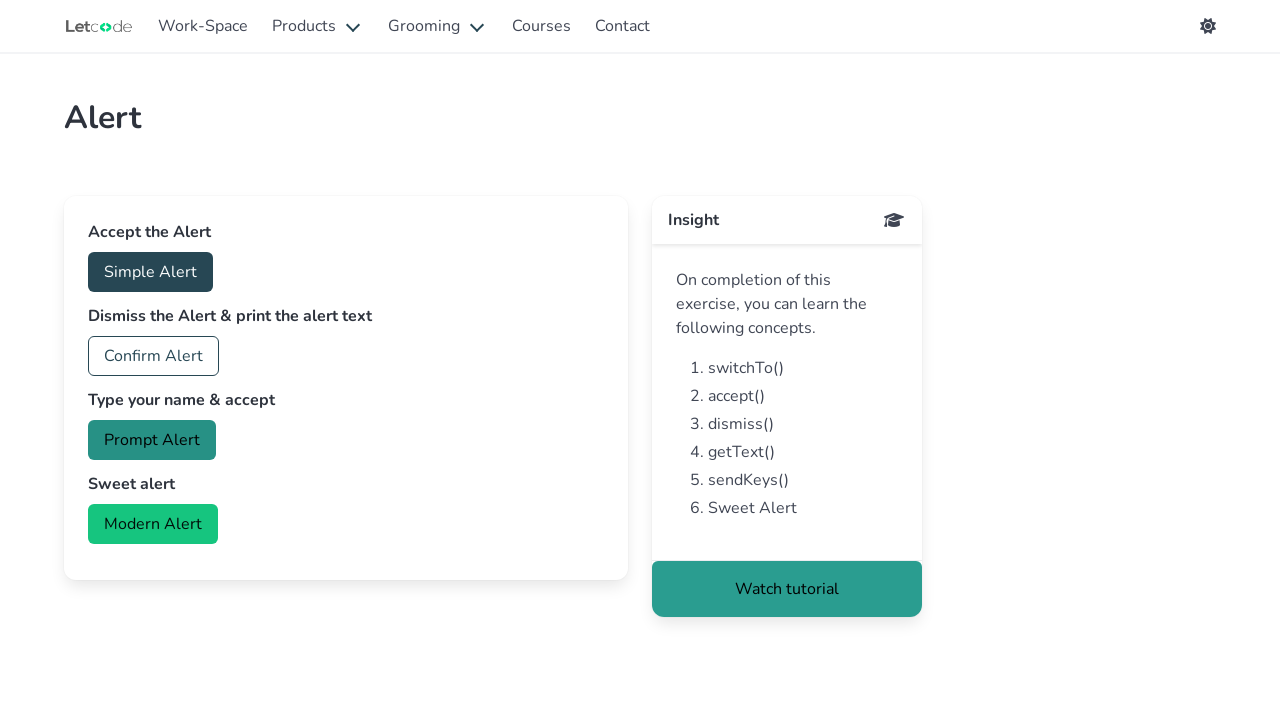

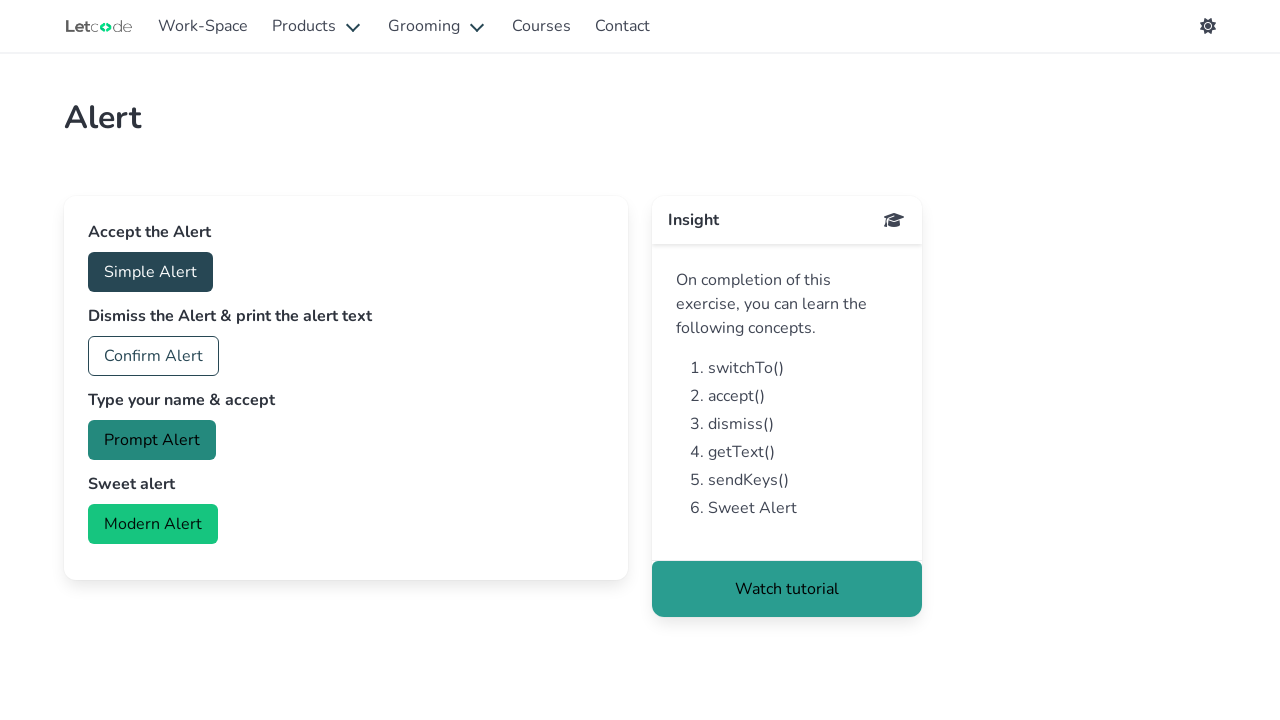